Tests button clicking functionality by locating and clicking a button using CSS selector on a test automation practice page.

Starting URL: https://www.automationtesting.co.uk/buttons.html

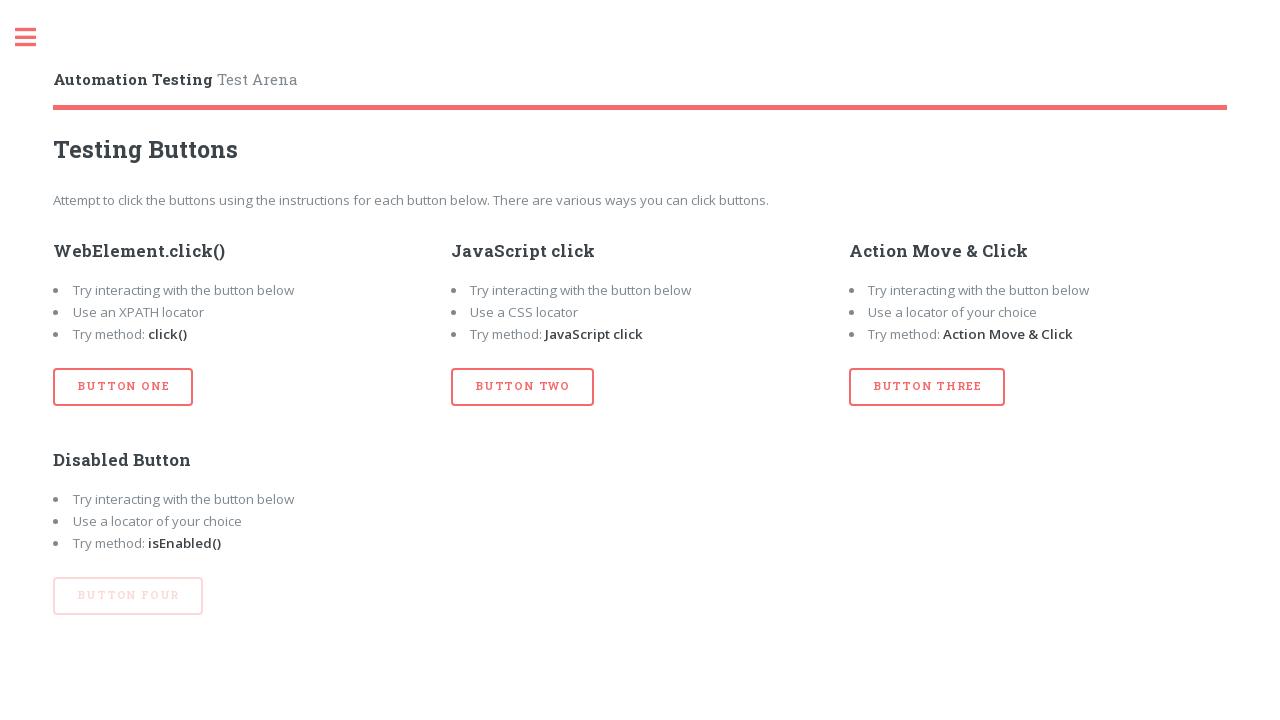

Clicked button with id 'btn_one' using CSS selector at (123, 387) on button#btn_one
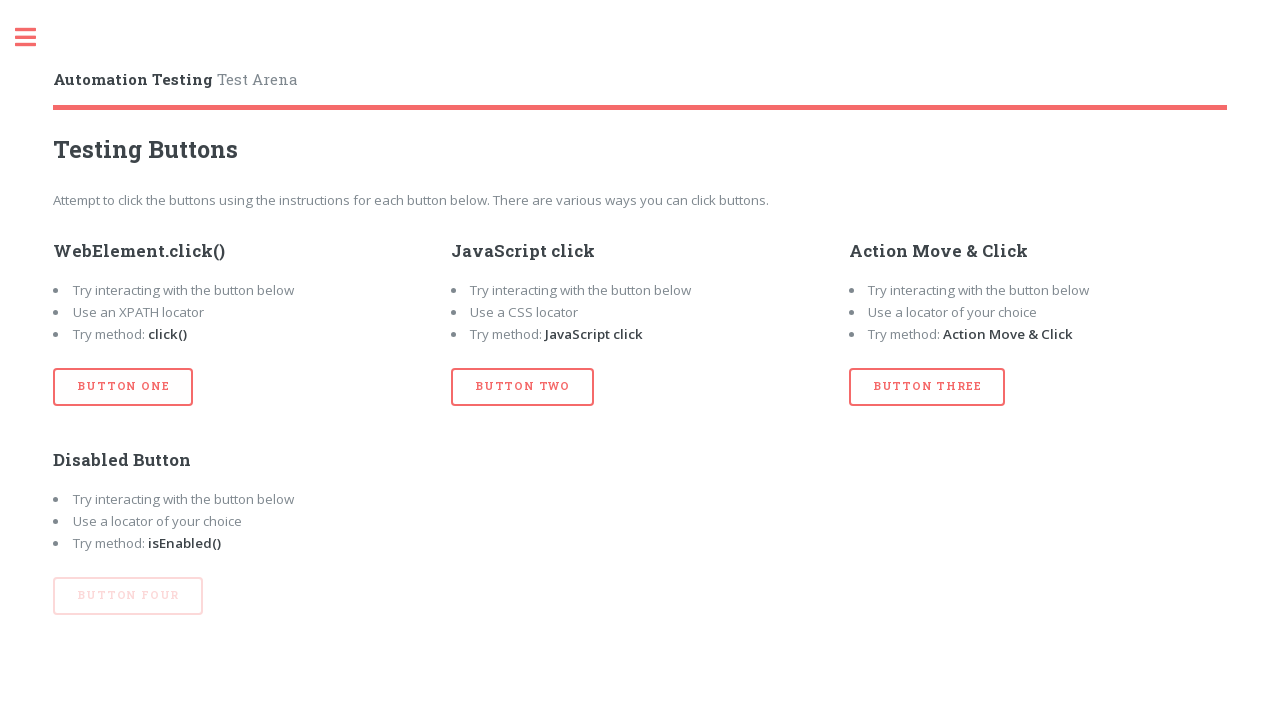

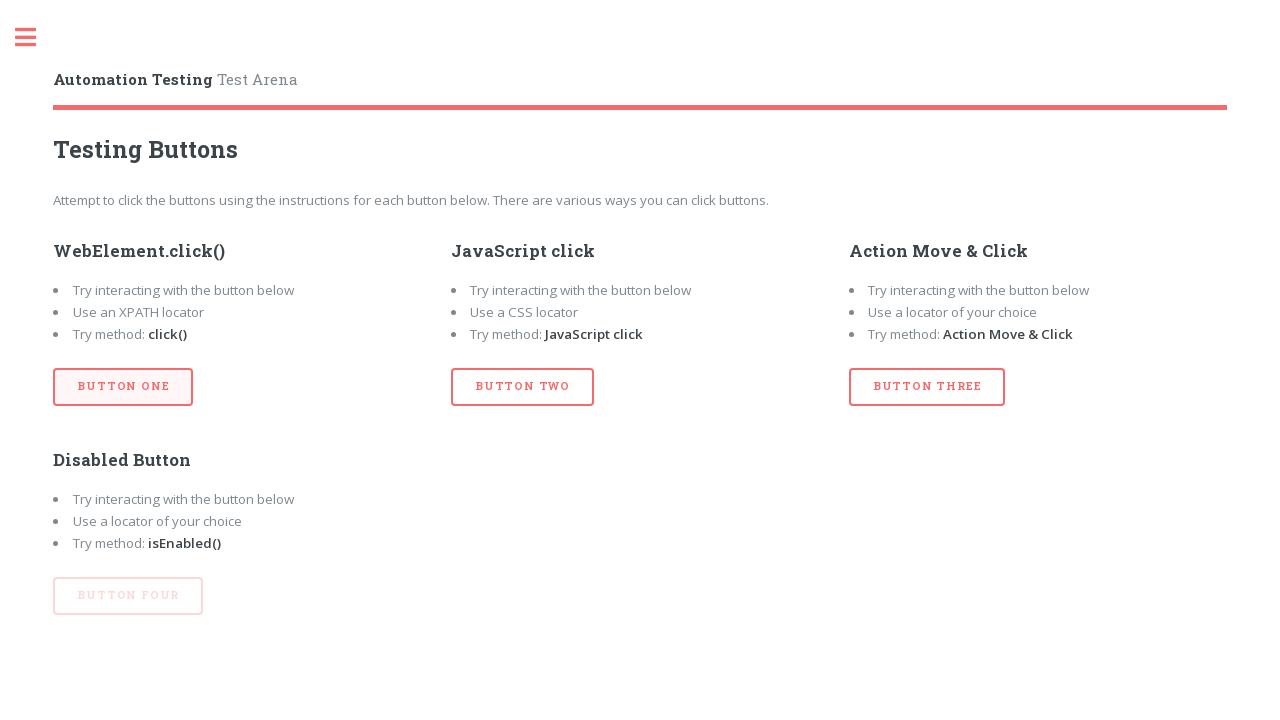